Clicks the JS Alert button and accepts the alert dialog

Starting URL: https://the-internet.herokuapp.com/javascript_alerts

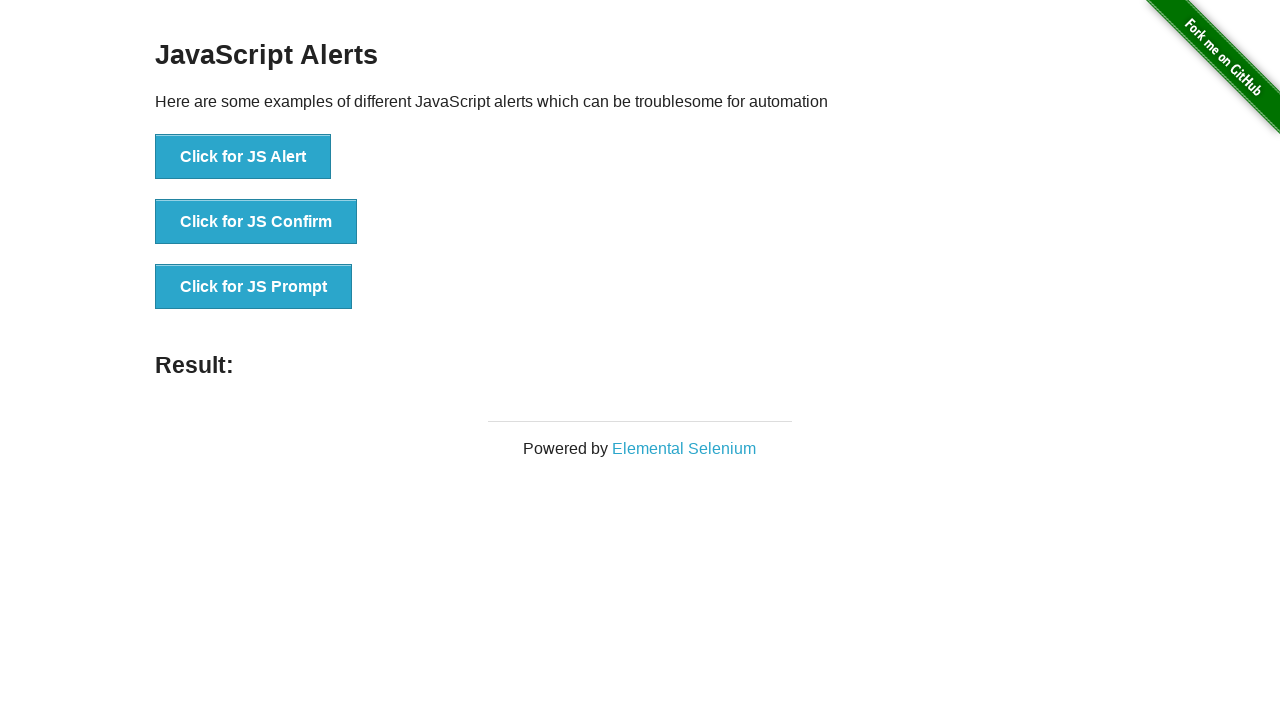

Set up dialog handler to accept alerts
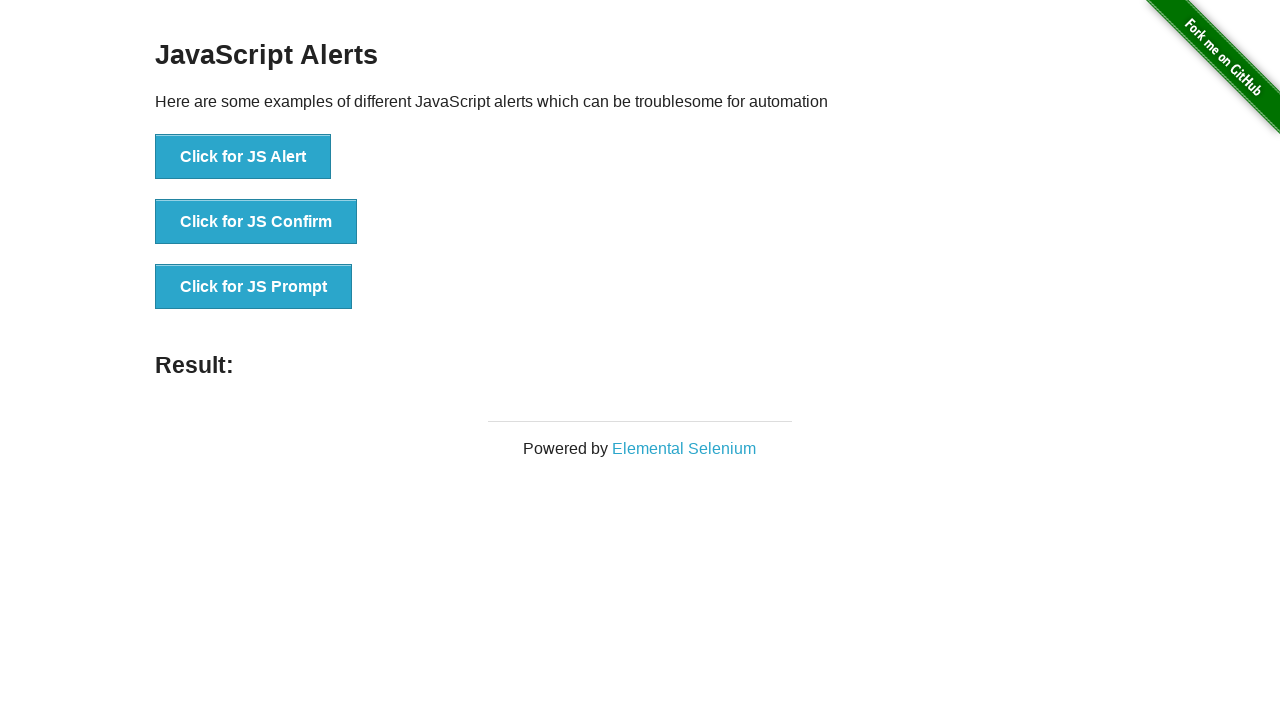

Clicked the JS Alert button at (243, 157) on [onclick='jsAlert()']
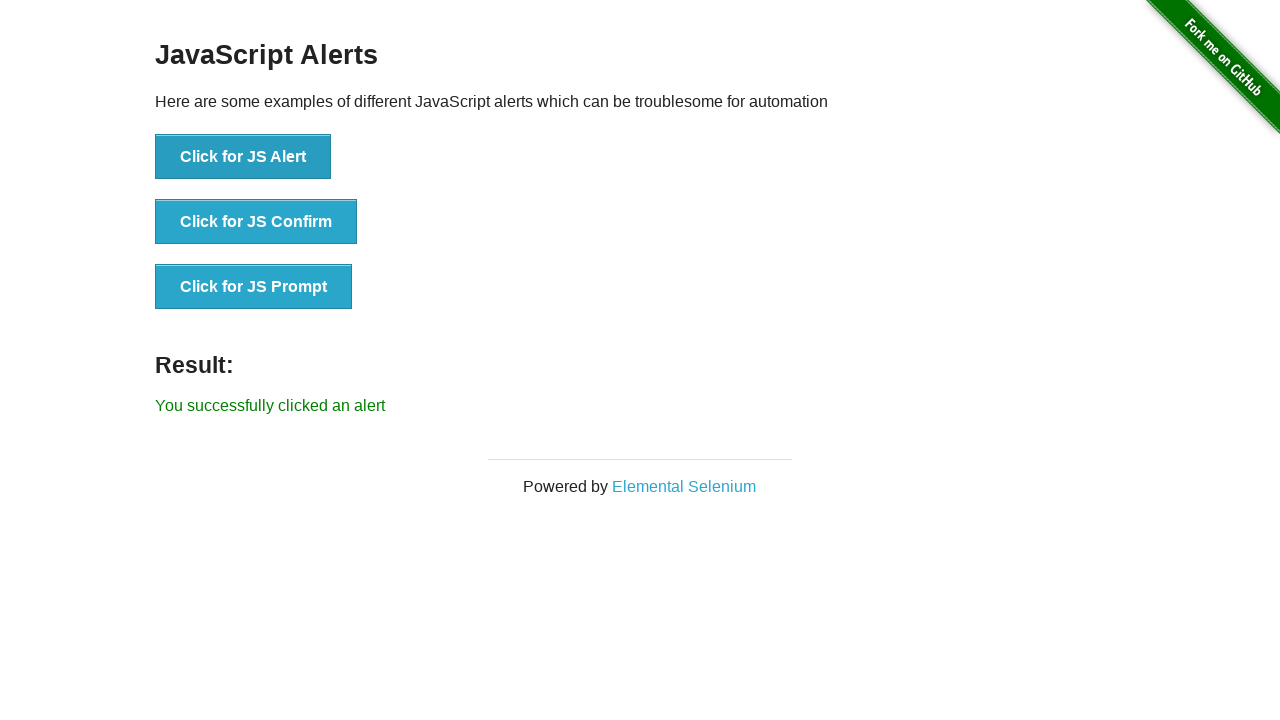

Alert dialog accepted and result text appeared
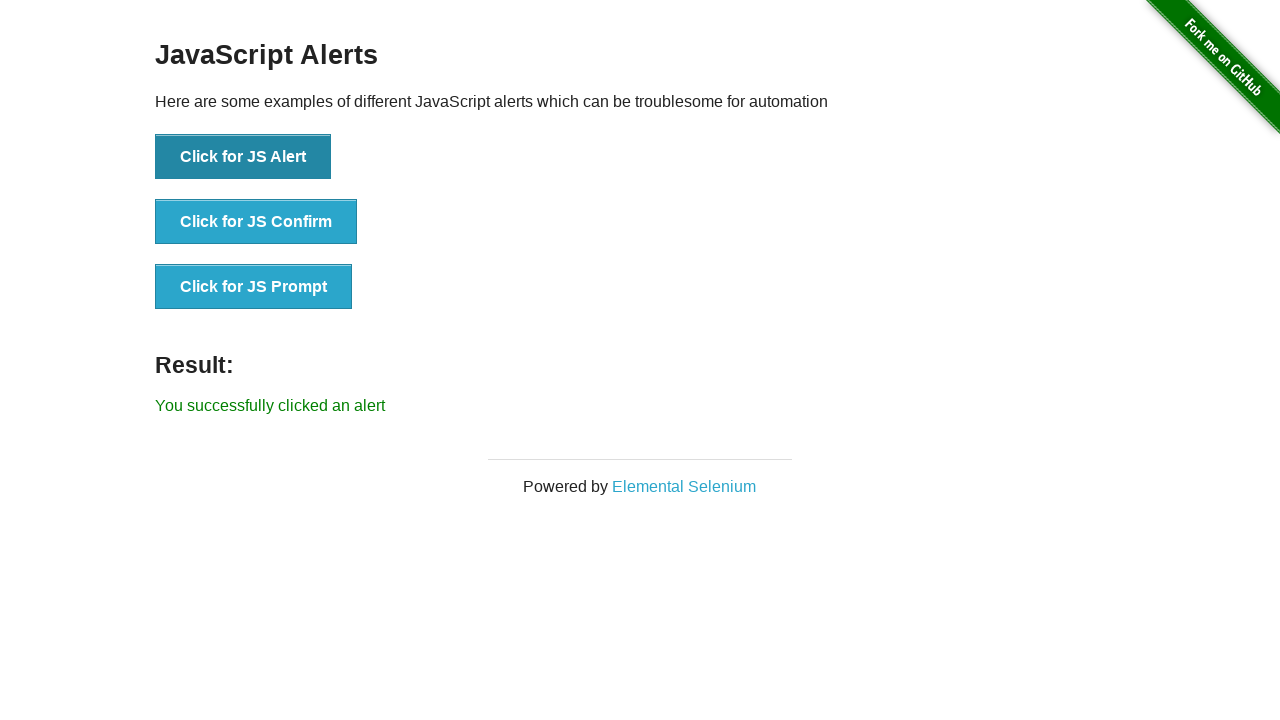

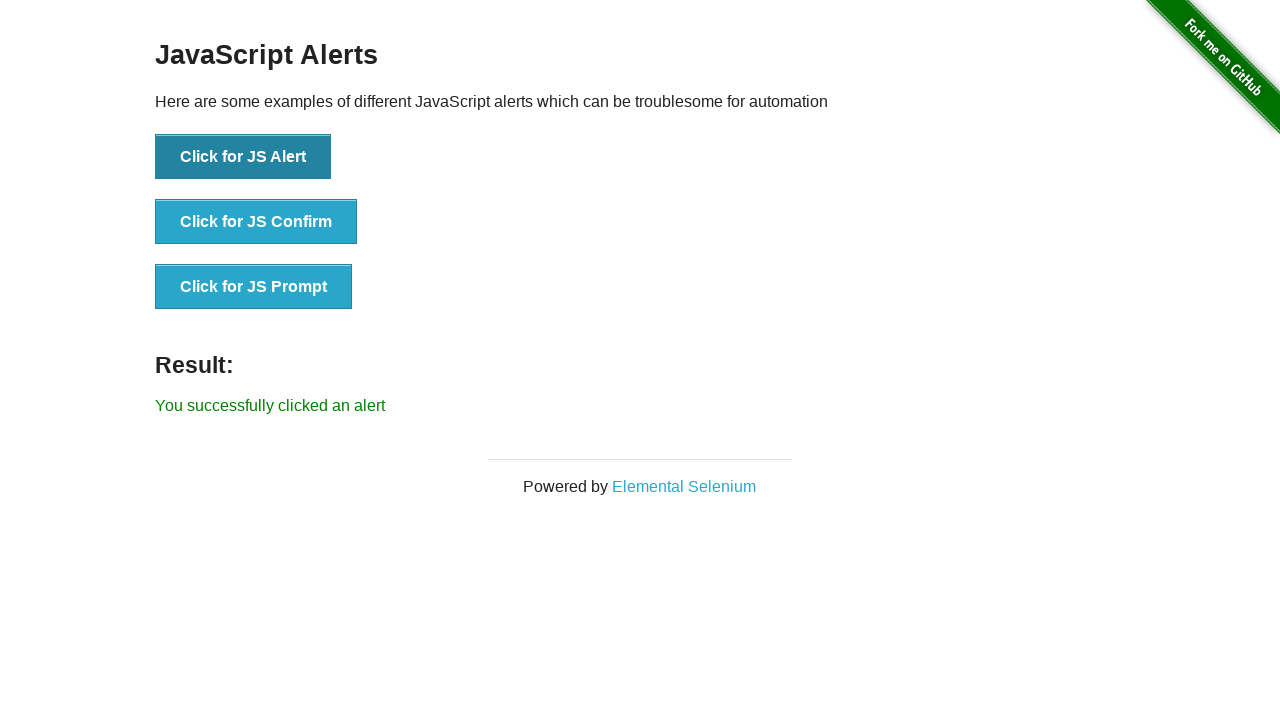